Tests registration form handling of special characters in username, last name, and password fields.

Starting URL: https://buggy.justtestit.org/register

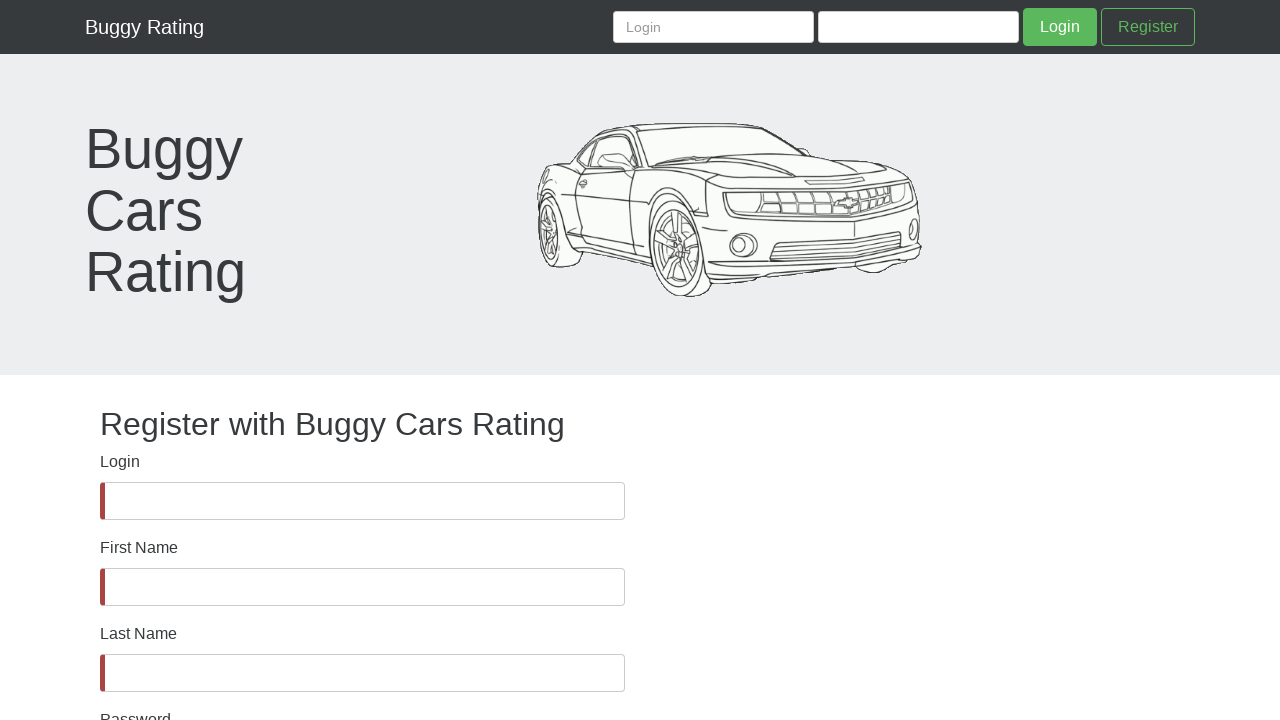

Filled username field with special characters 'marco_1736482957891!@#' on input[name="username"]
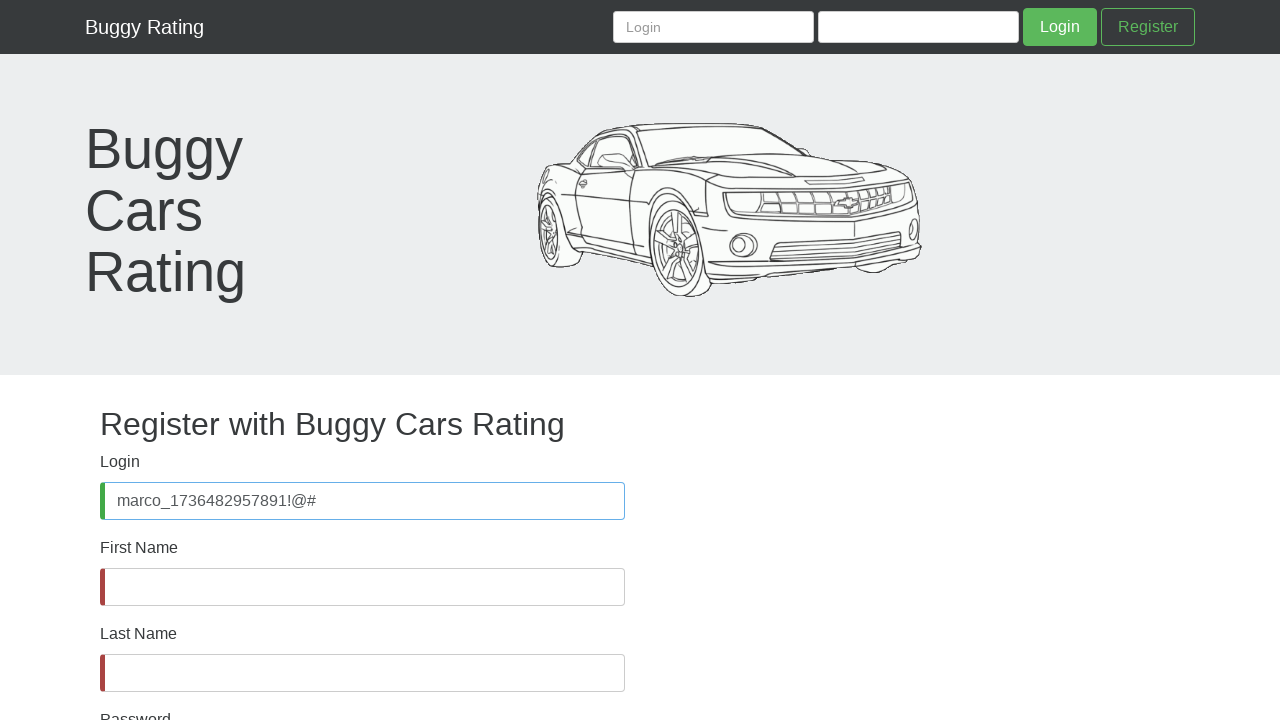

Filled first name field with 'Marco' on input[name="firstName"]
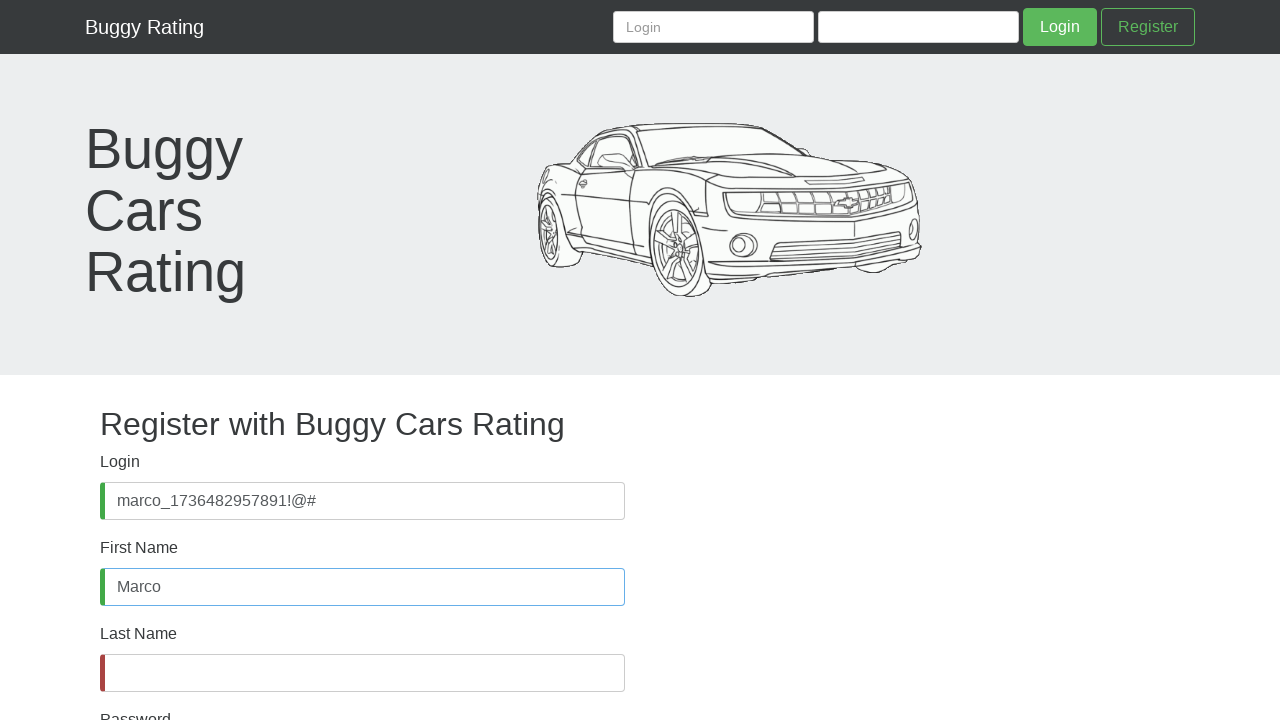

Filled last name field with special characters 'Tulio-García' on input[name="lastName"]
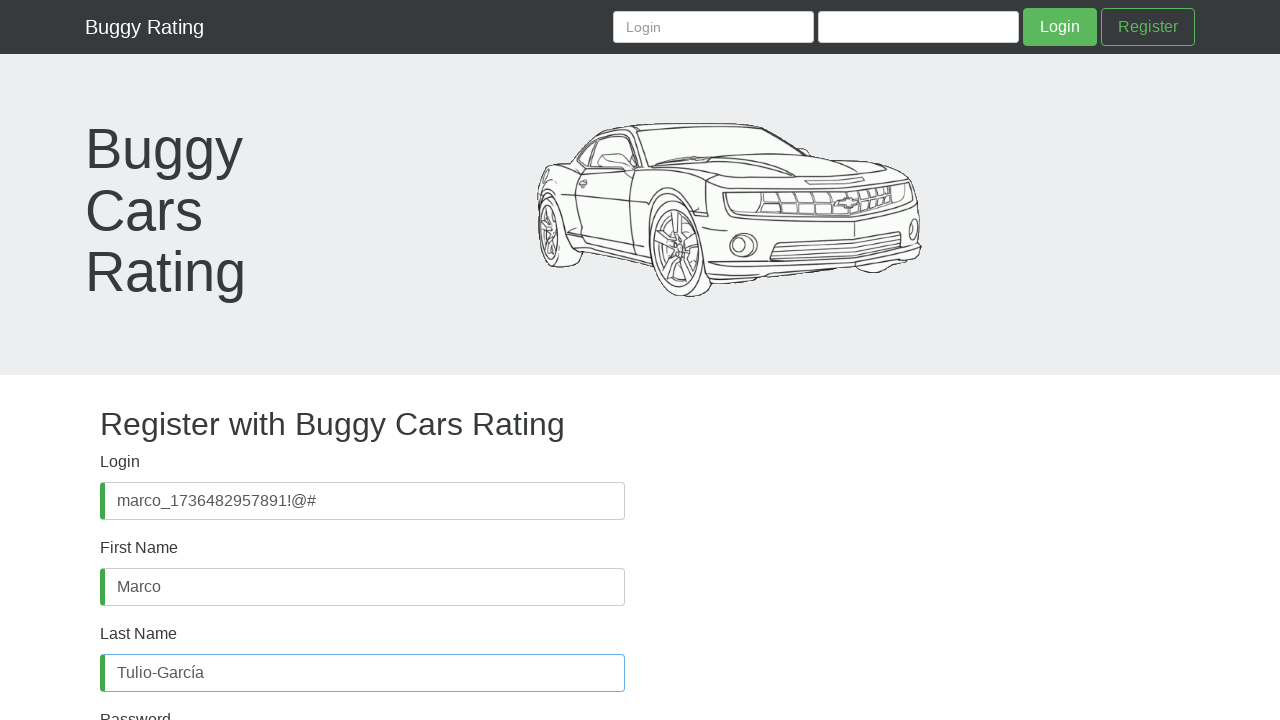

Filled password field with special characters 'Marco123!@#' on input[name="password"]
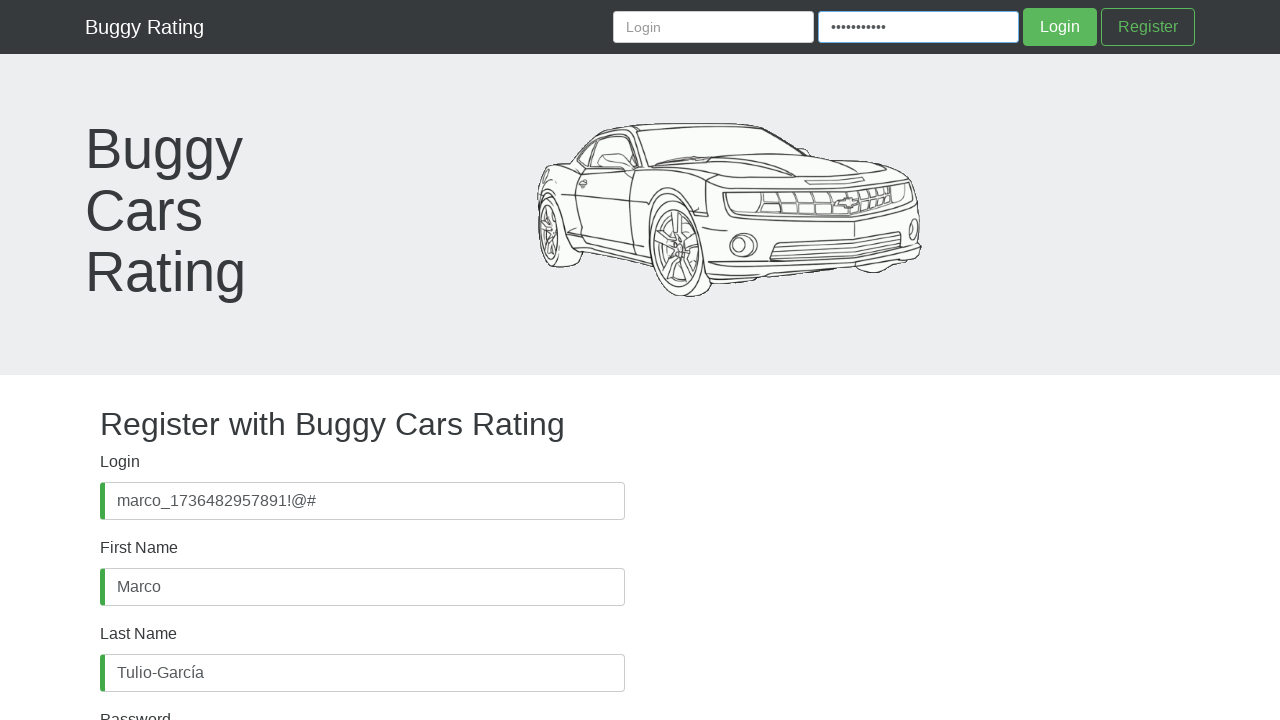

Filled confirm password field with 'Marco123!@#' on input[name="confirmPassword"]
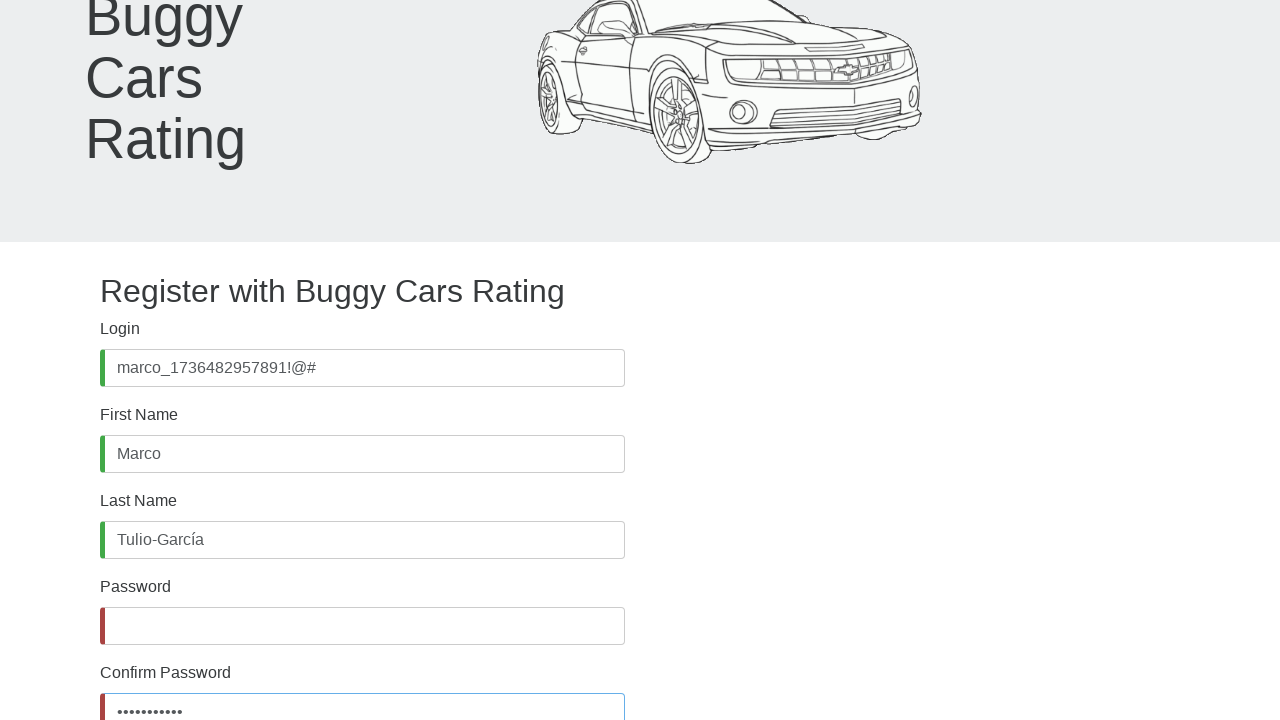

Clicked submit button to register form with special characters at (1060, 27) on button[type="submit"]
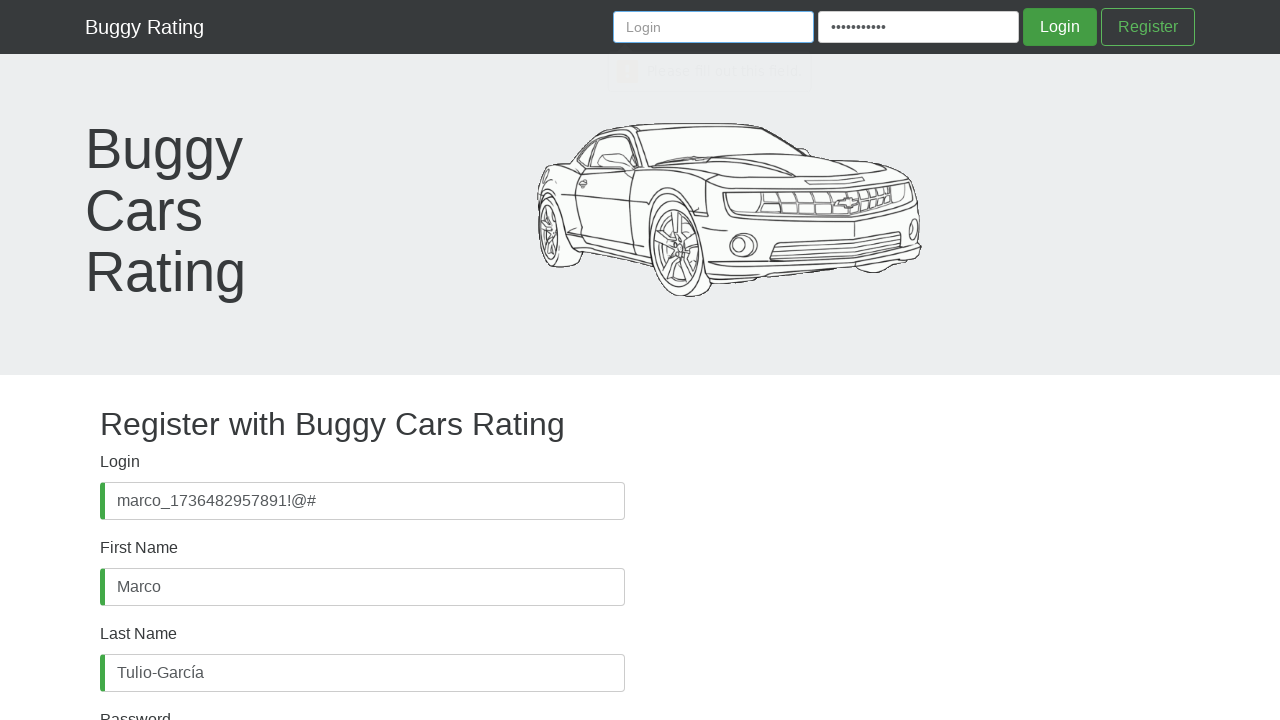

Waited 2 seconds for server response after form submission
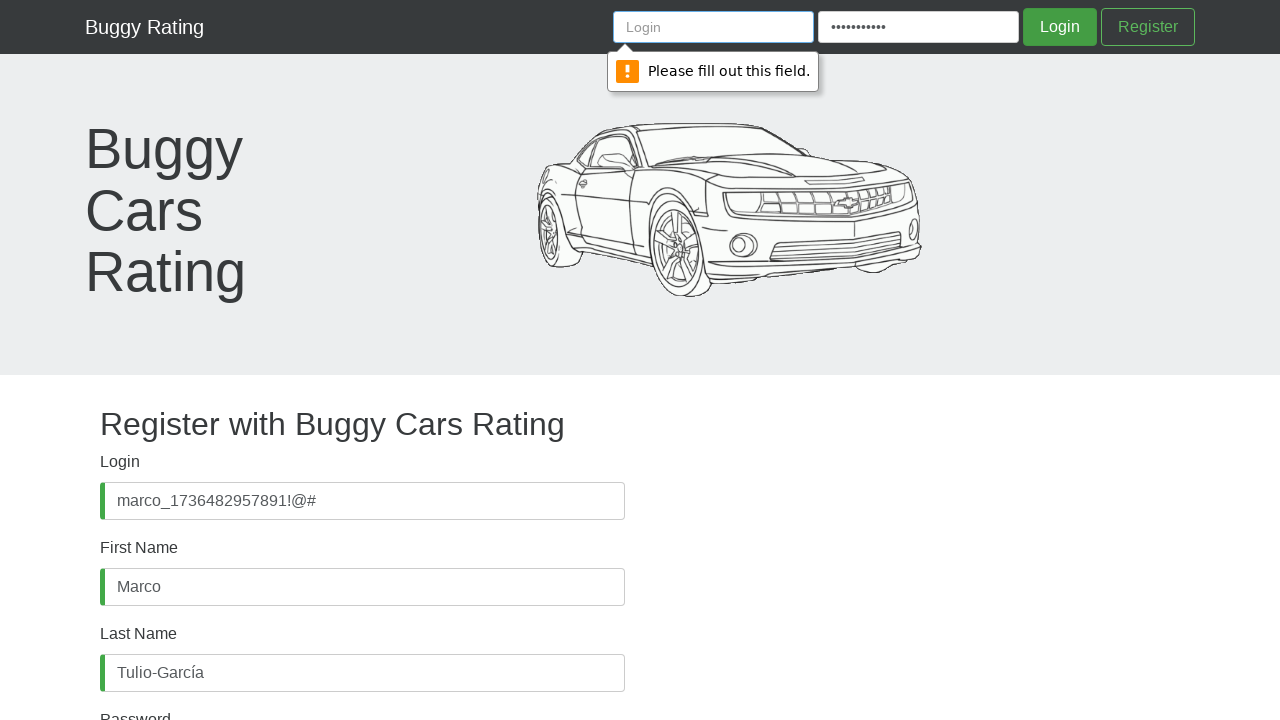

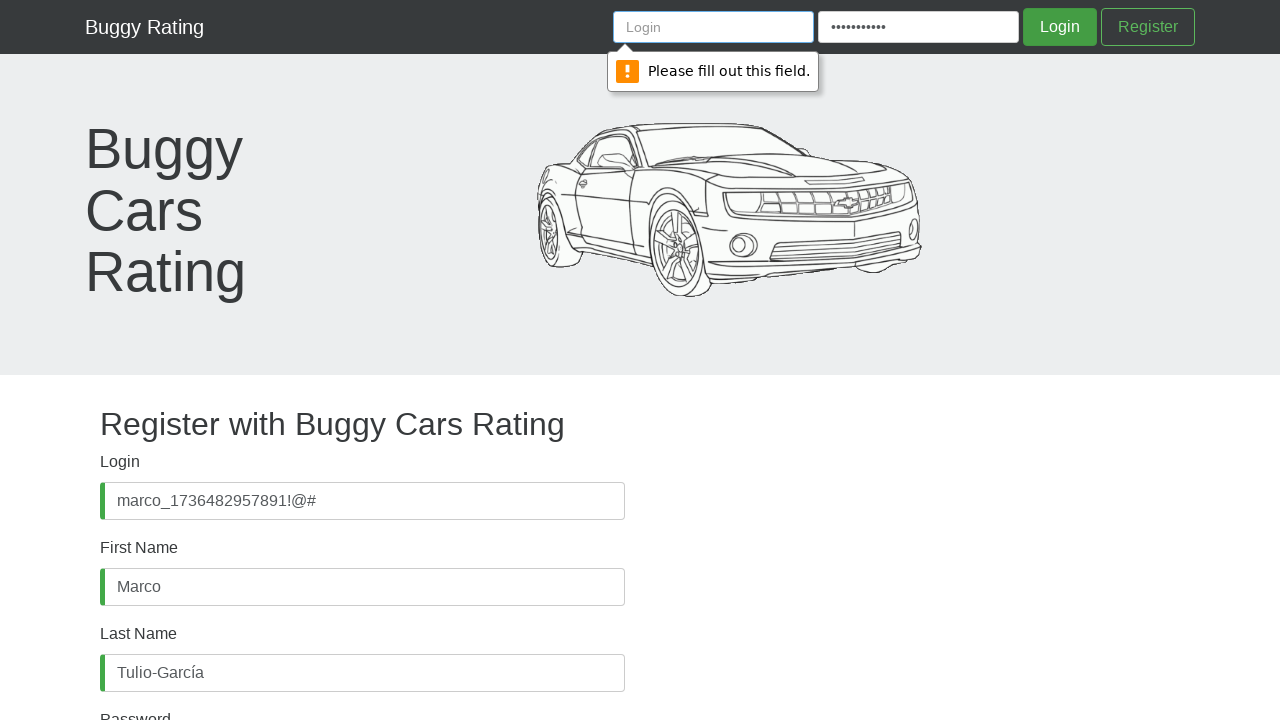